Navigates to the OrangeHRM demo site and maximizes the browser window to verify the page loads correctly

Starting URL: https://opensource-demo.orangehrmlive.com/

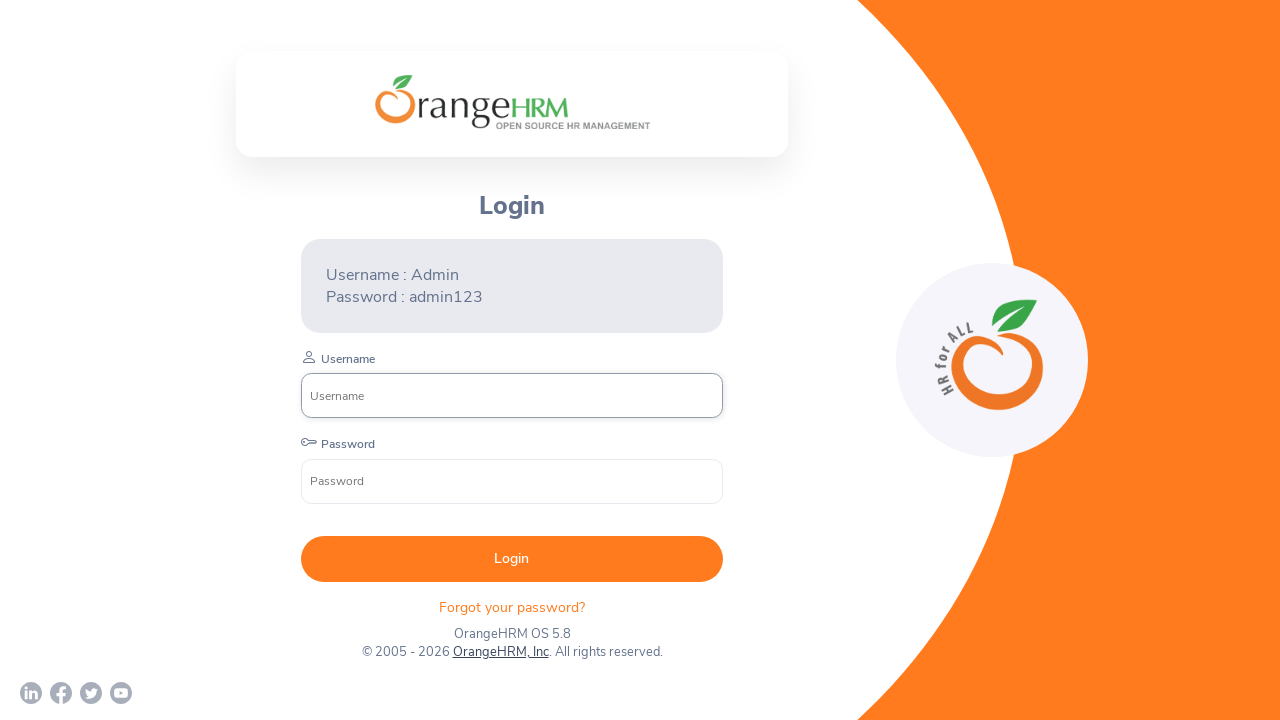

Navigated to OrangeHRM demo site
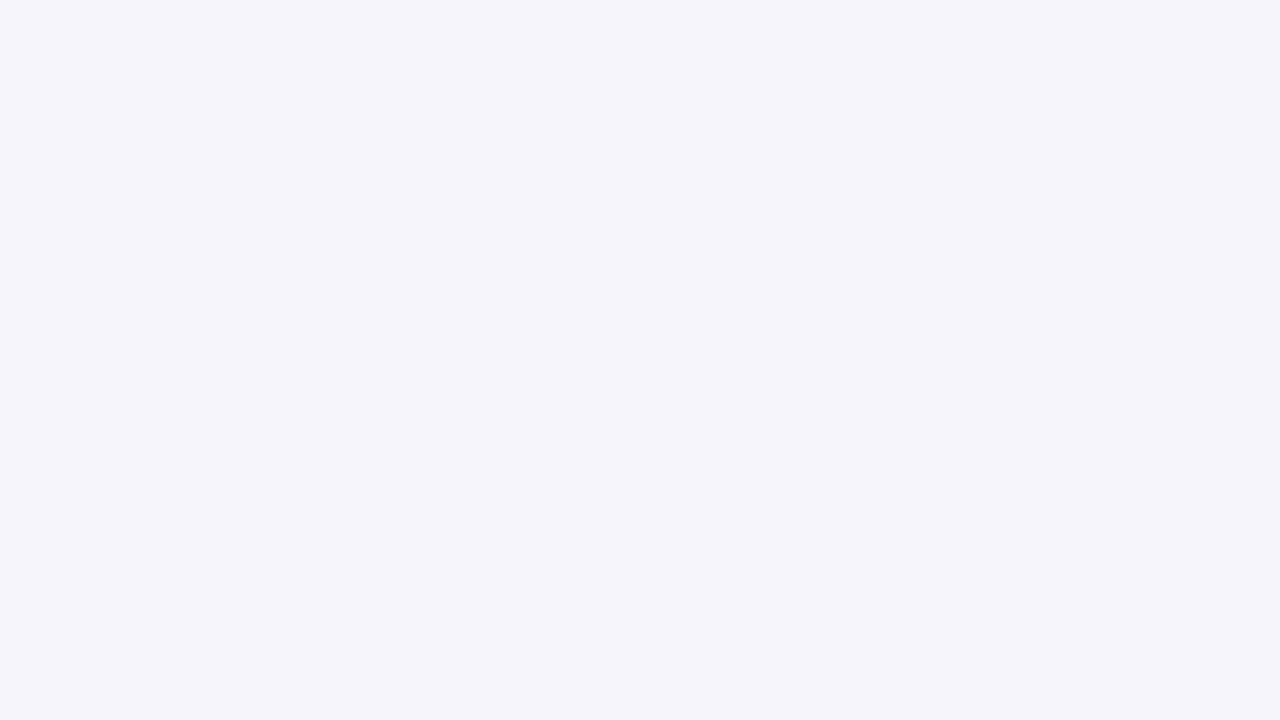

Maximized browser window to 1920x1080
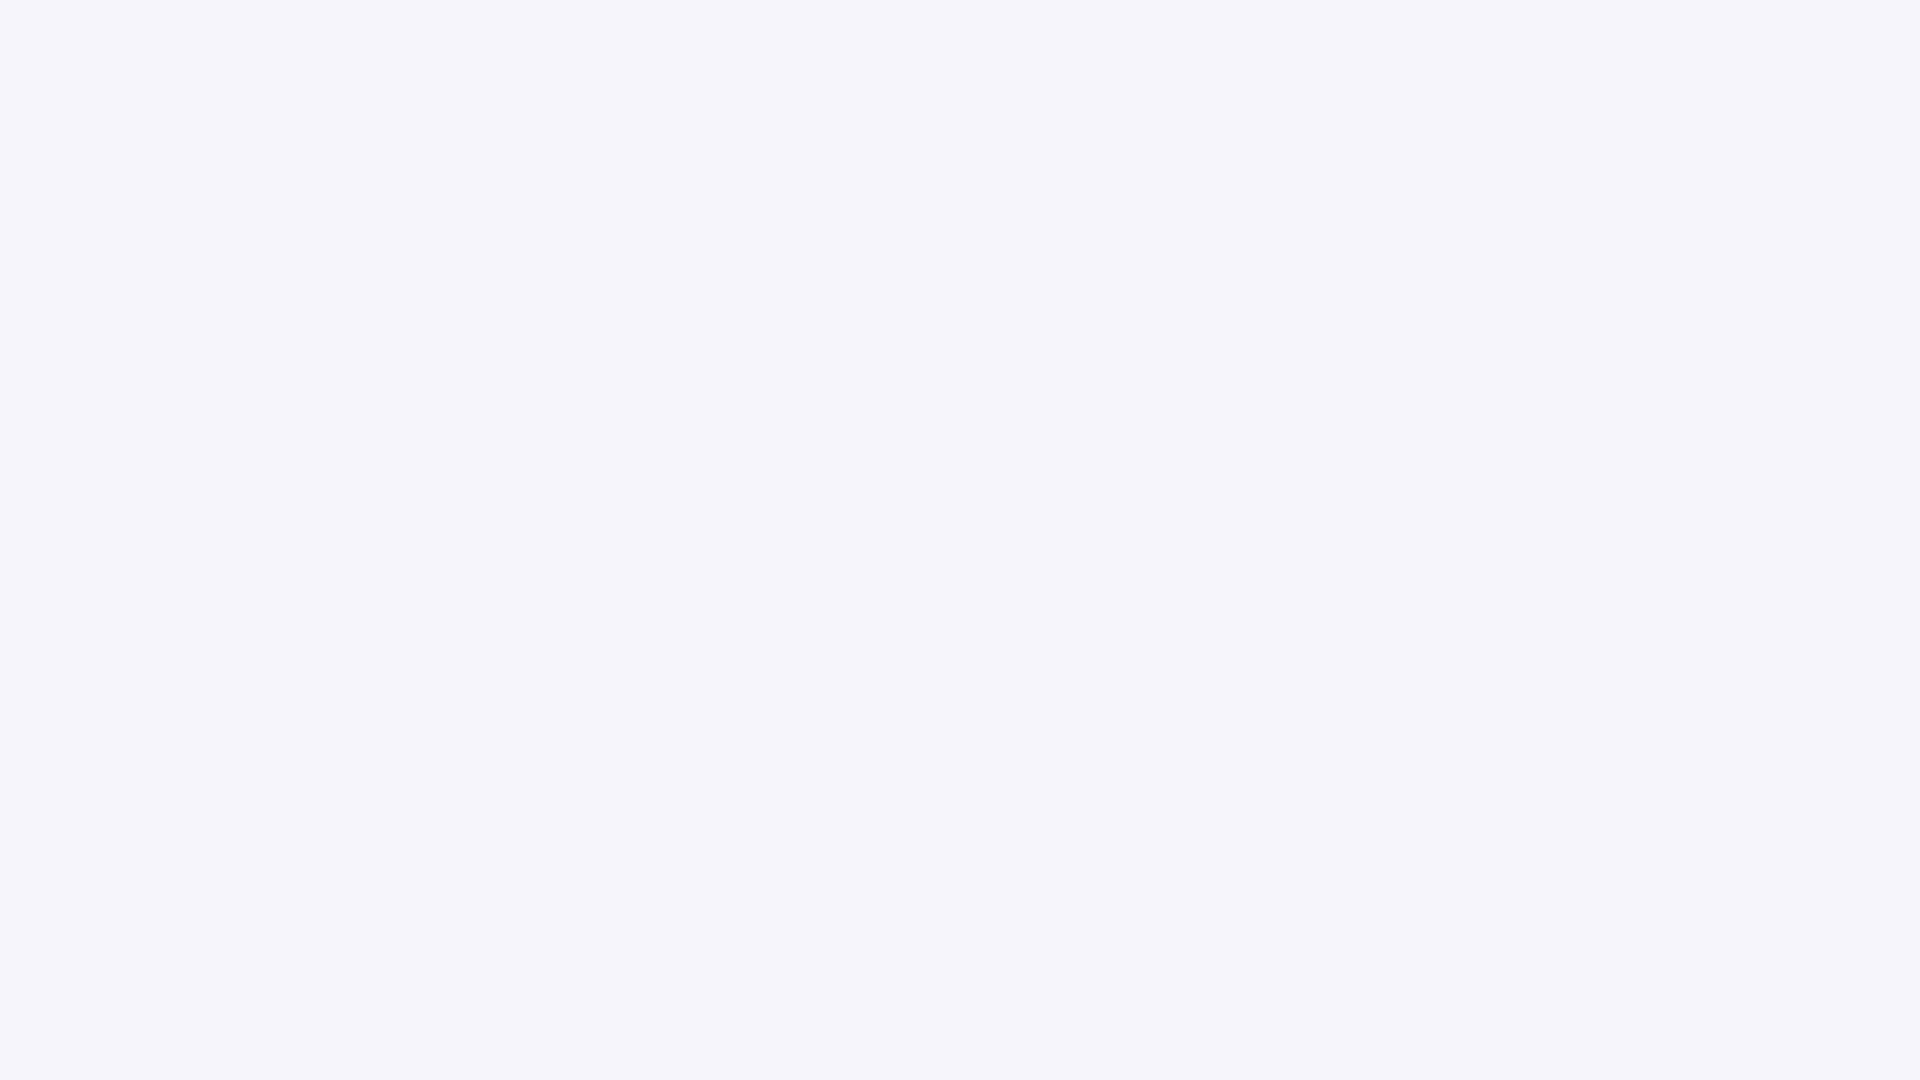

Page fully loaded - network idle state reached
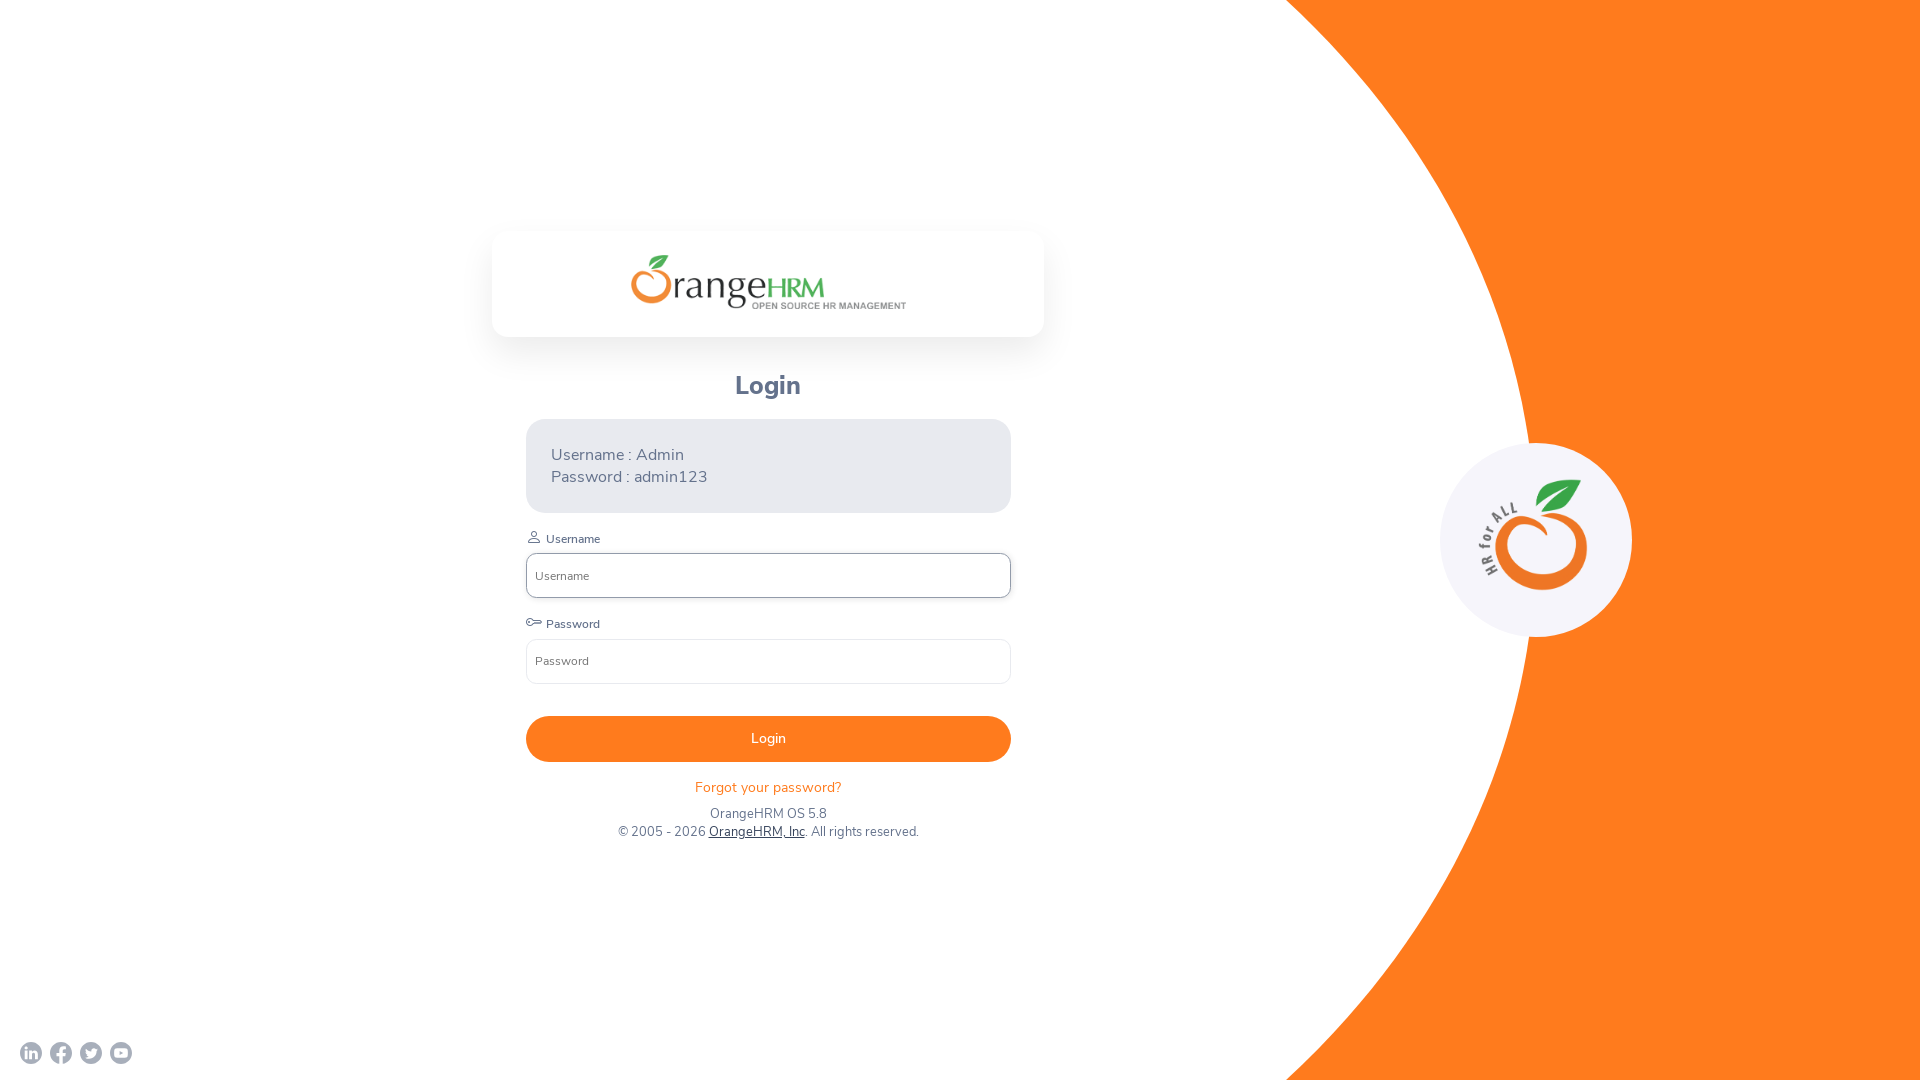

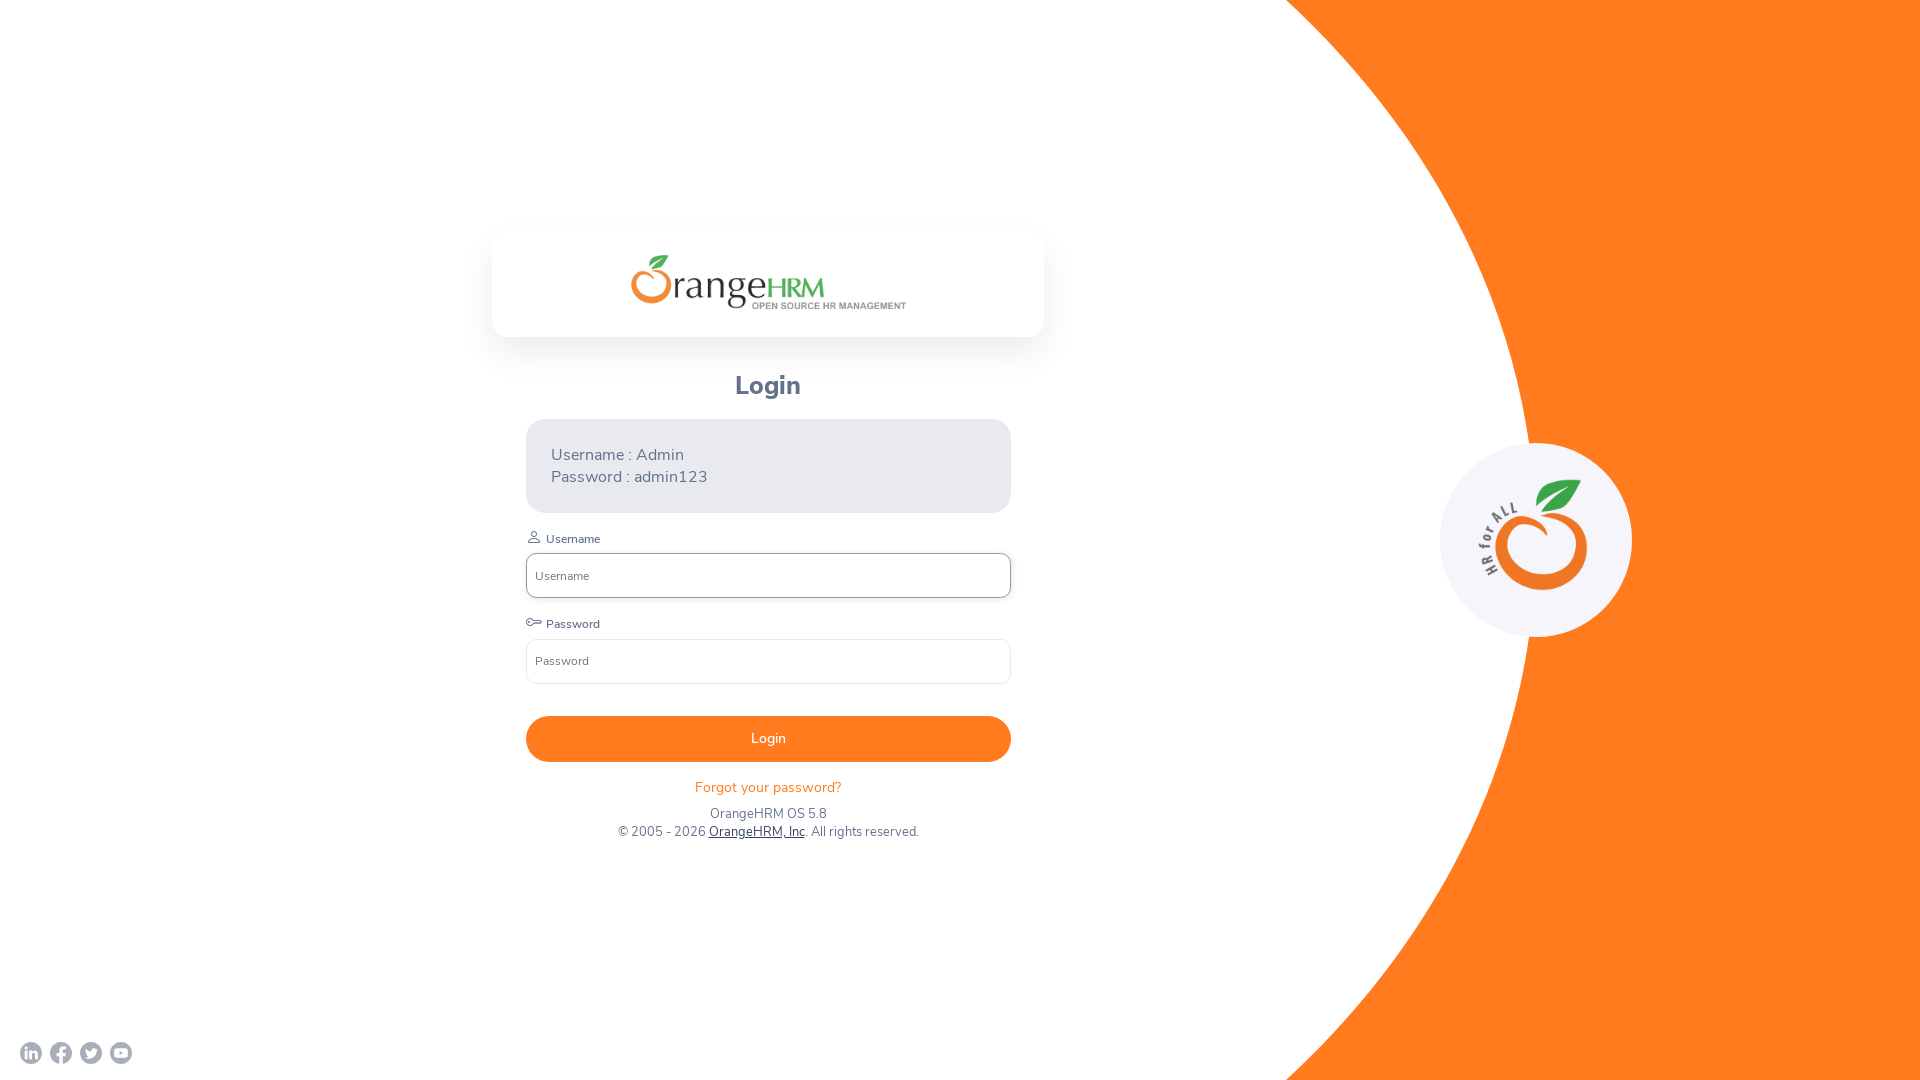